Tests dynamic content loading by clicking a start button and waiting for the "Hello World!" text to appear

Starting URL: https://the-internet.herokuapp.com/dynamic_loading/2

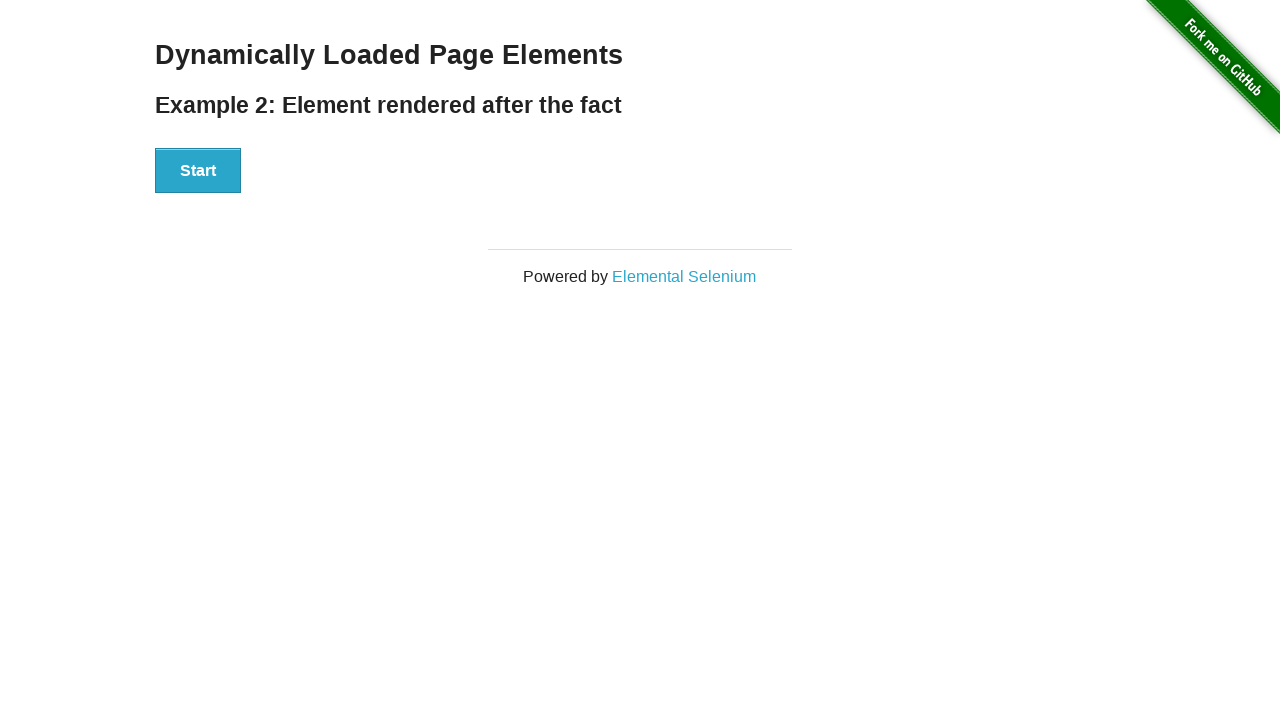

Clicked start button to trigger dynamic loading at (198, 171) on xpath=//div[@id='start']//button
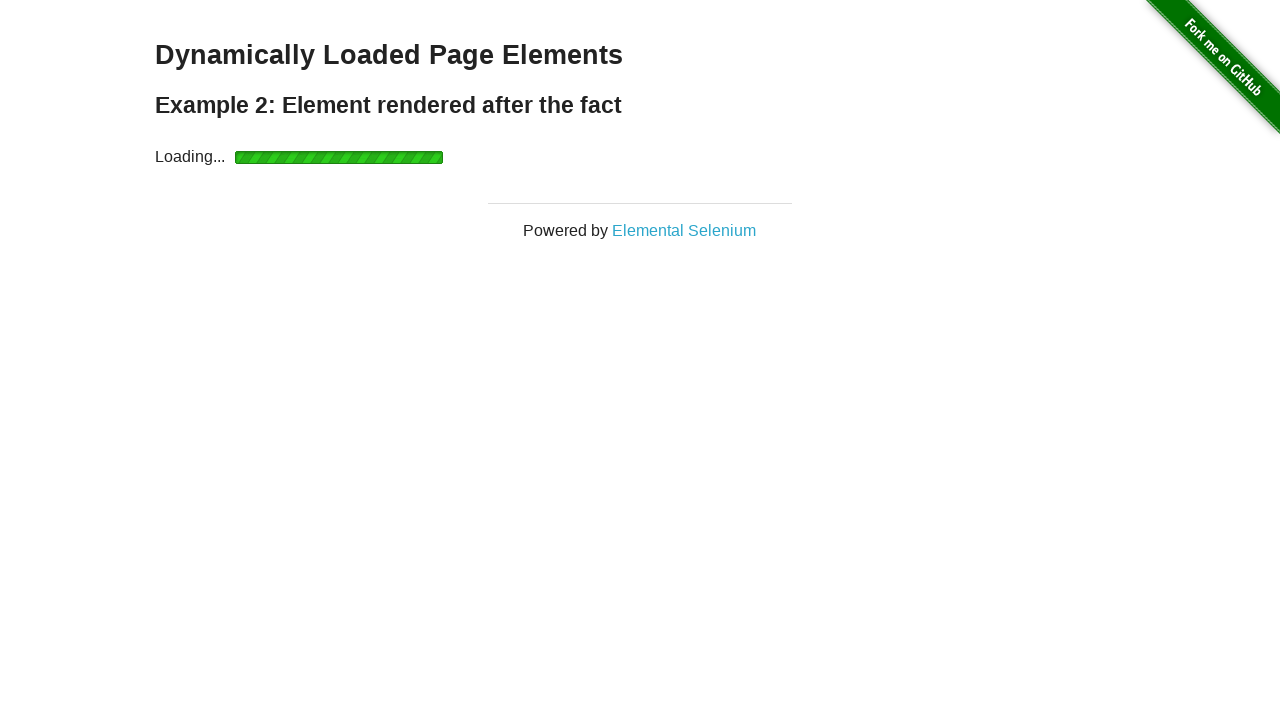

Waited for 'Hello World!' text to appear (dynamic content loaded)
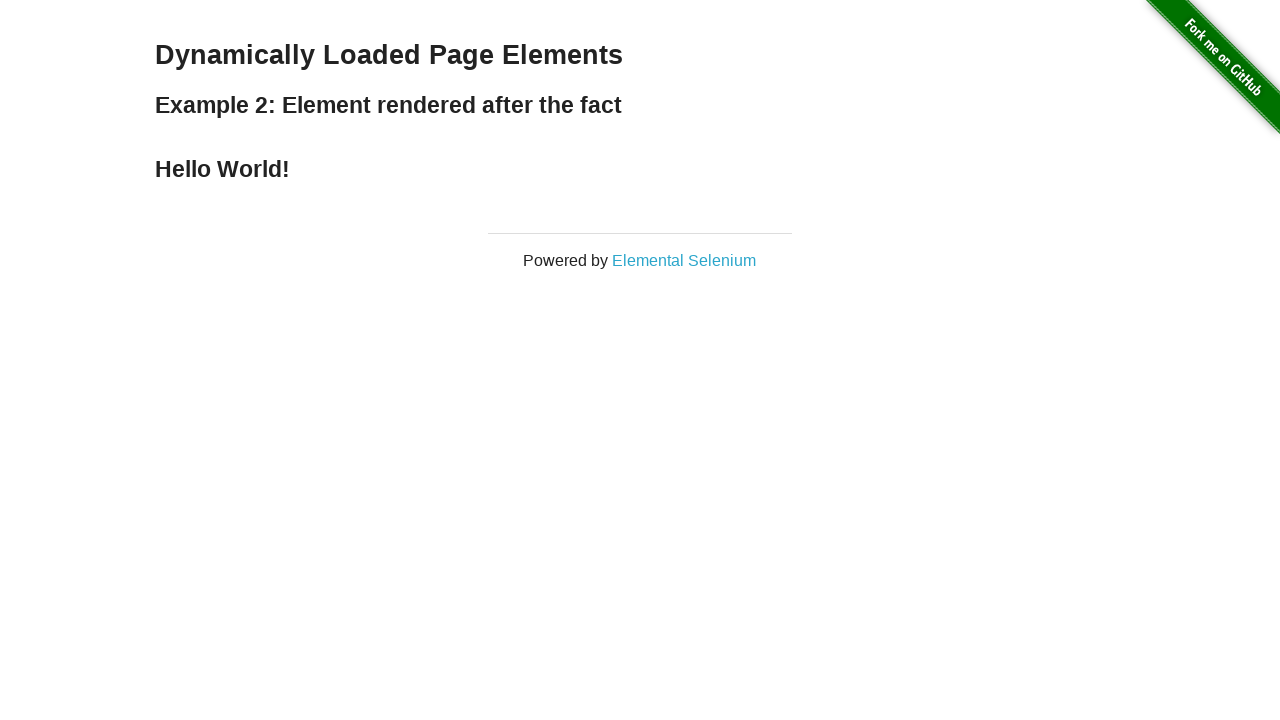

Located the 'Hello World!' text element
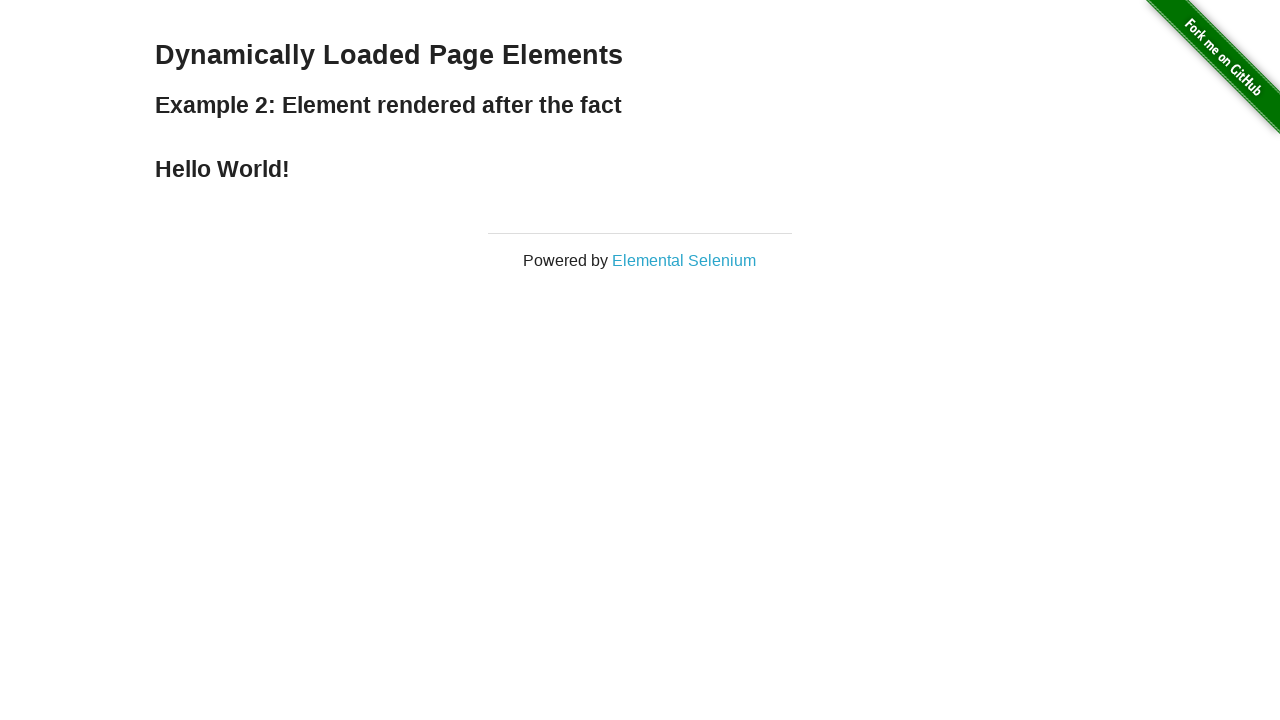

Retrieved and printed the 'Hello World!' text content
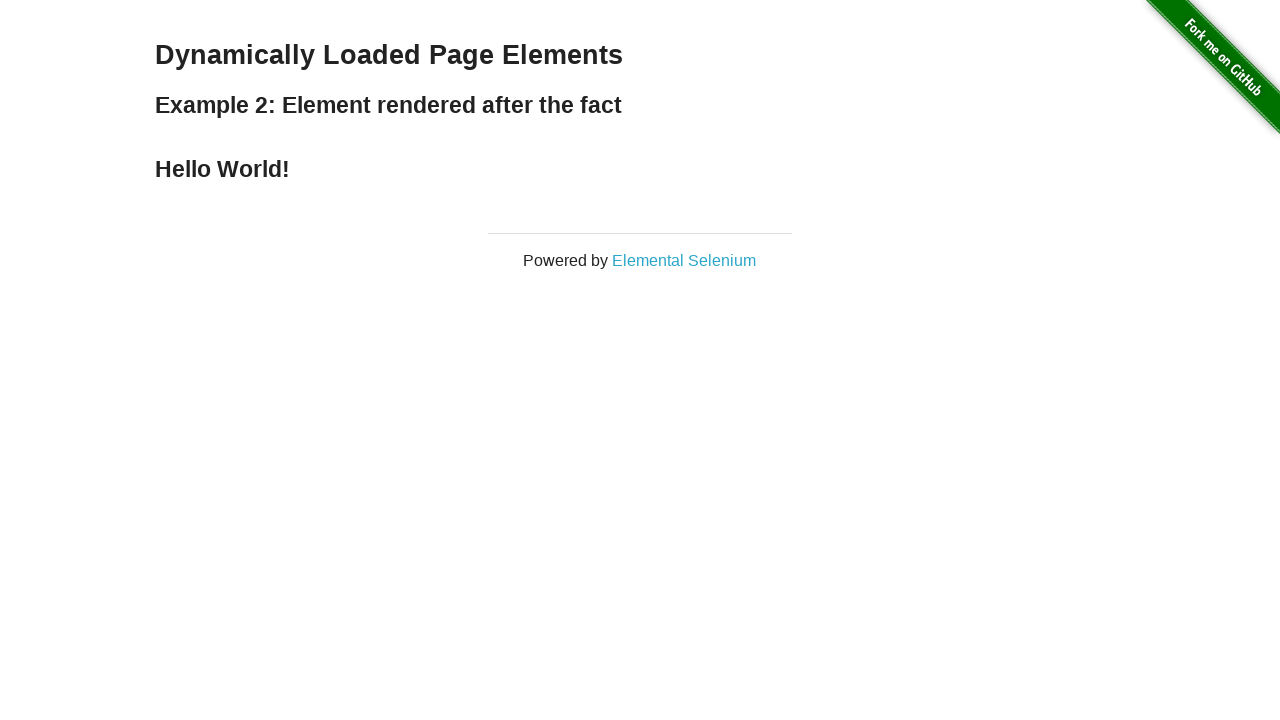

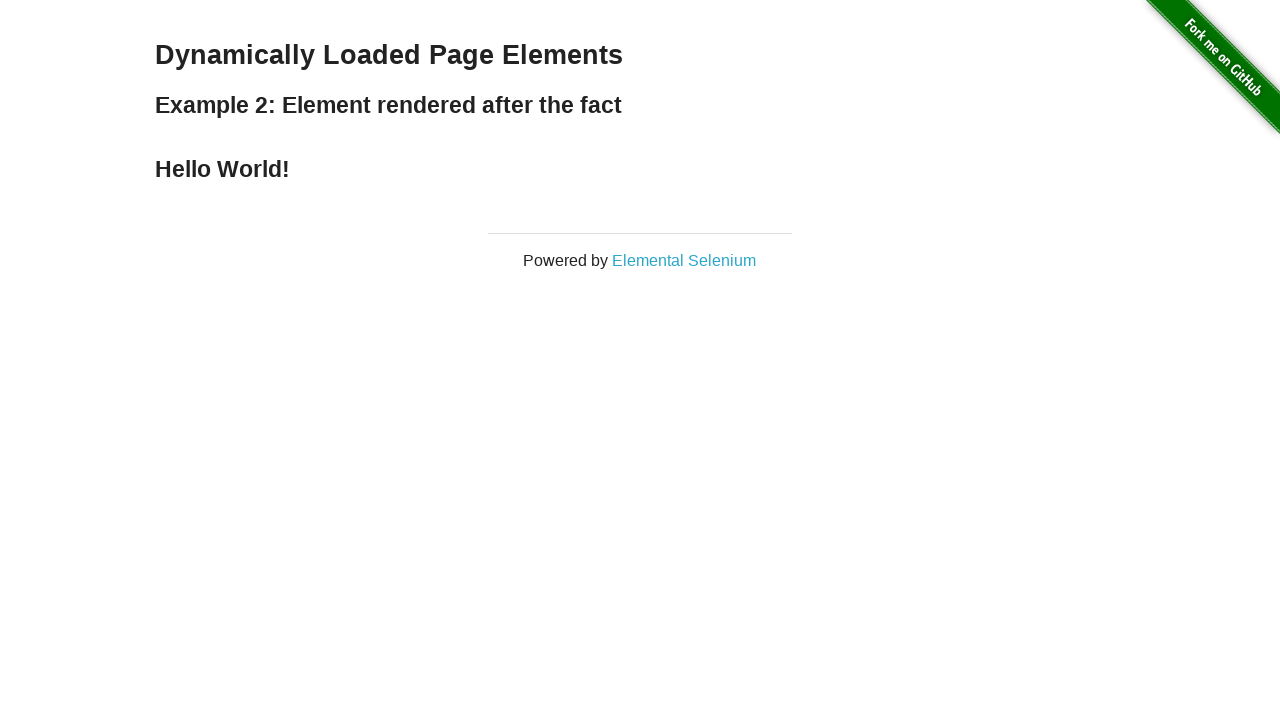